Basic test that navigates to Hepsiburada (Turkish e-commerce site) homepage and verifies the page loads

Starting URL: https://hepsiburada.com

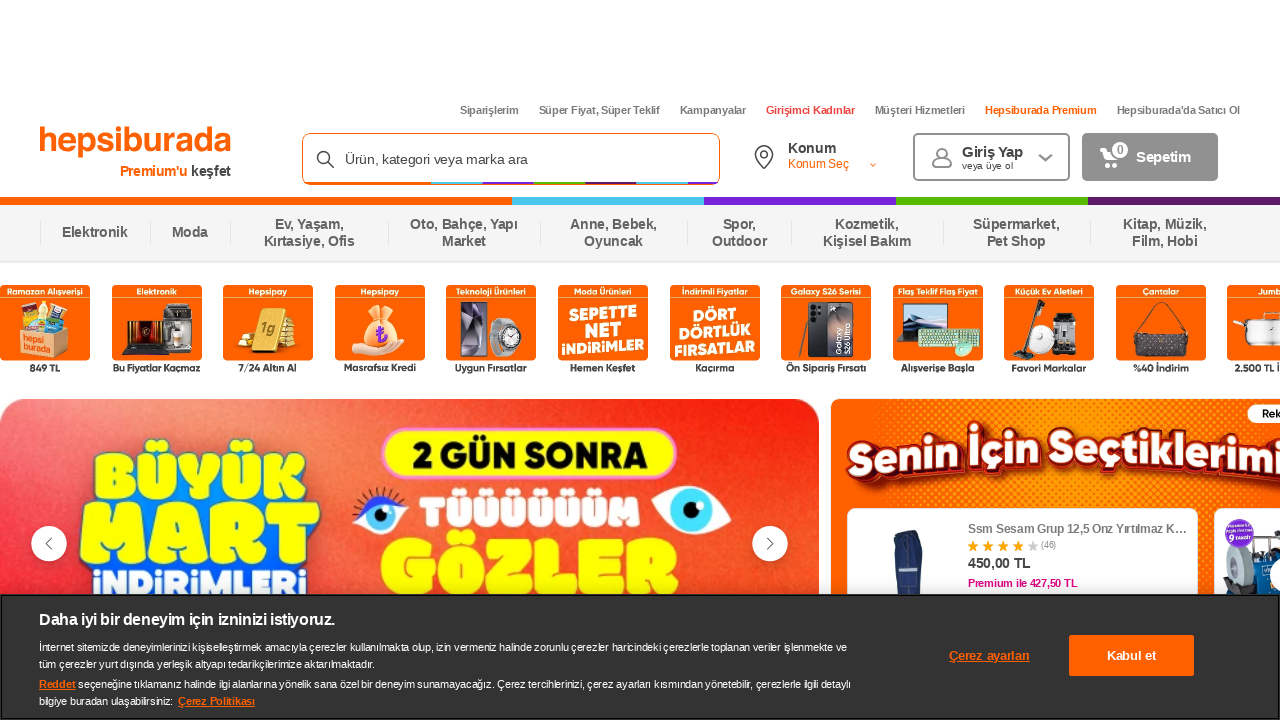

Waited for page DOM to fully load
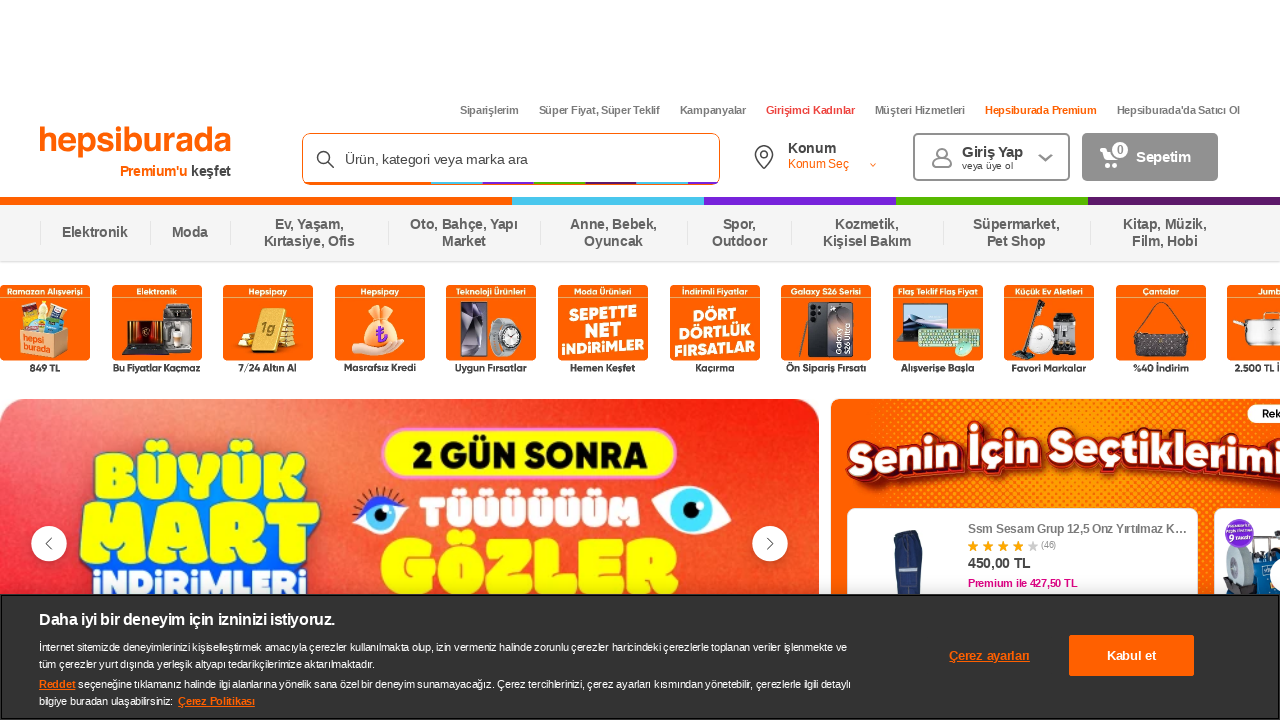

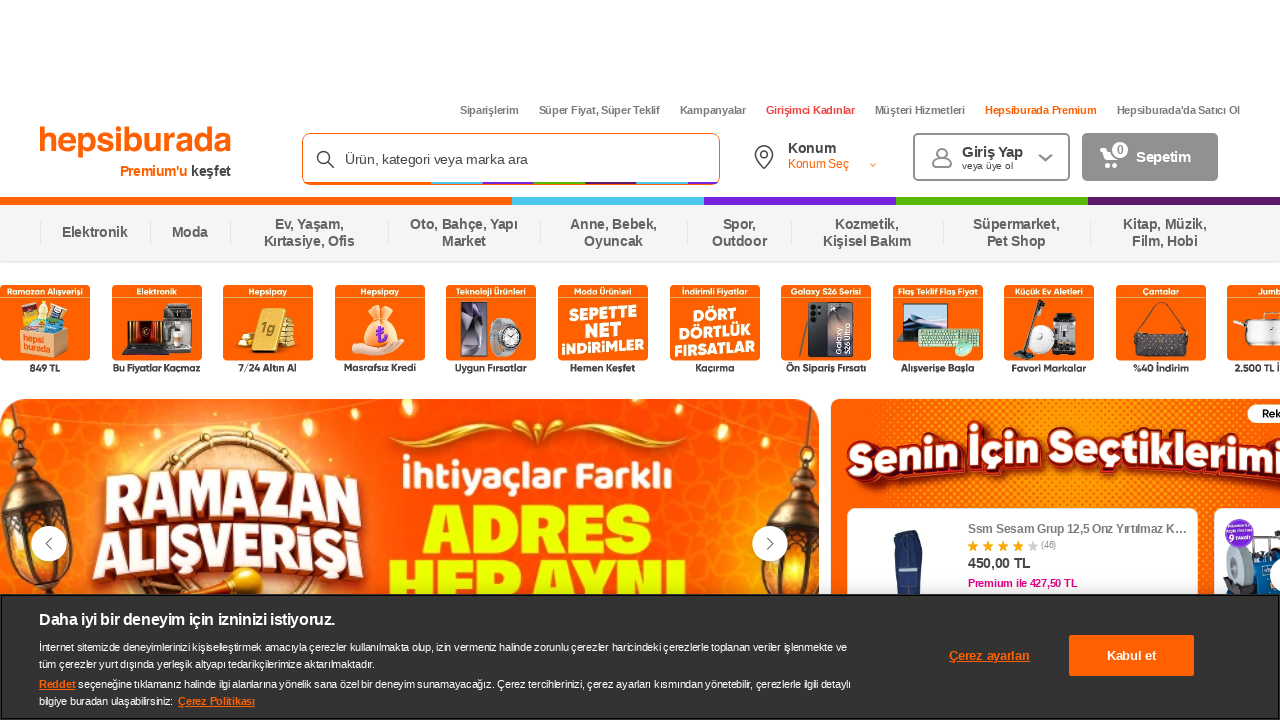